Tests the search functionality on an e-commerce site by clicking the search icon, entering a search term "Sabonete", and verifying that search results are displayed (testing for a product that likely won't be found to verify the "no results" message appears).

Starting URL: http://www.advantageonlineshopping.com/#/

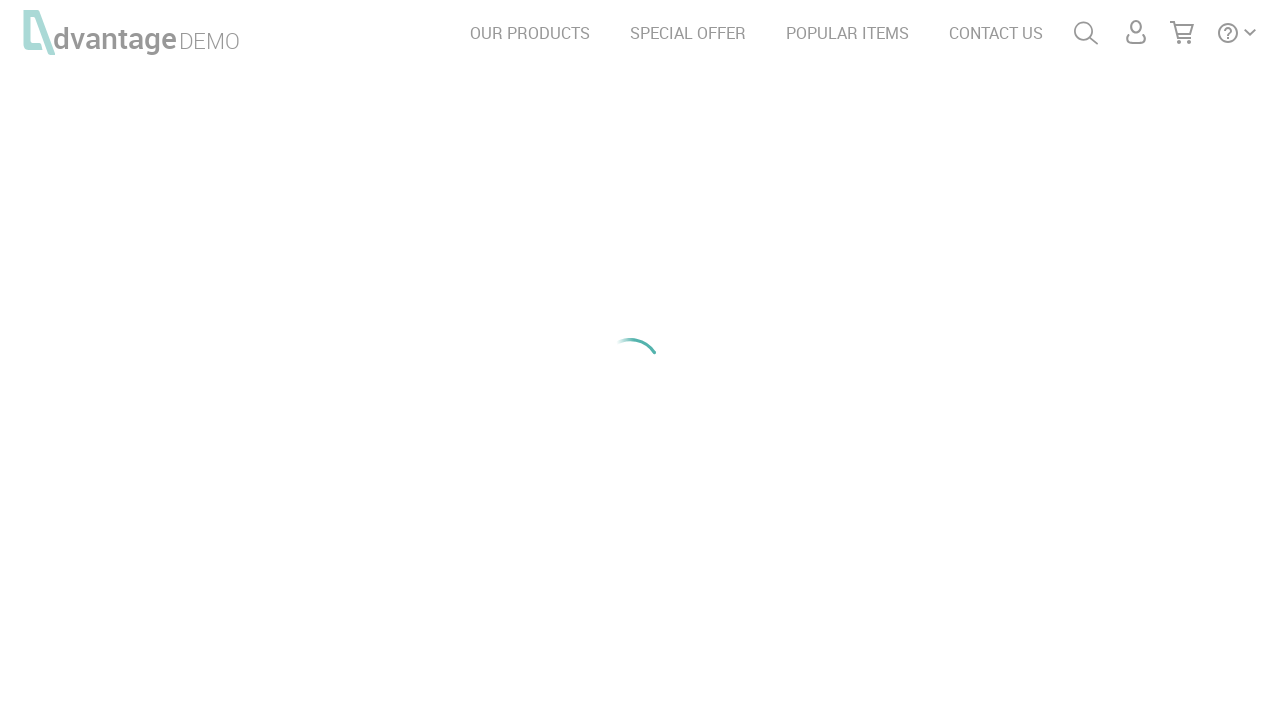

Clicked search icon to open search field at (1086, 33) on #menuSearch
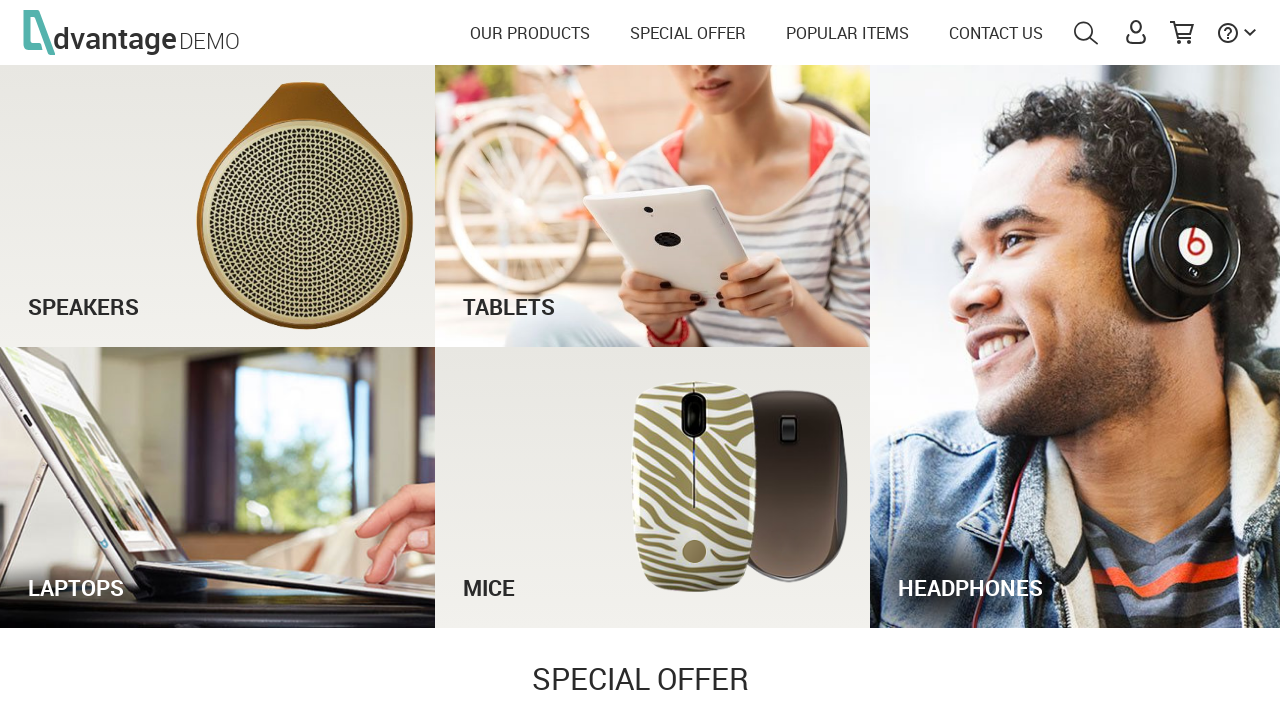

Filled search field with 'Sabonete' on #autoComplete
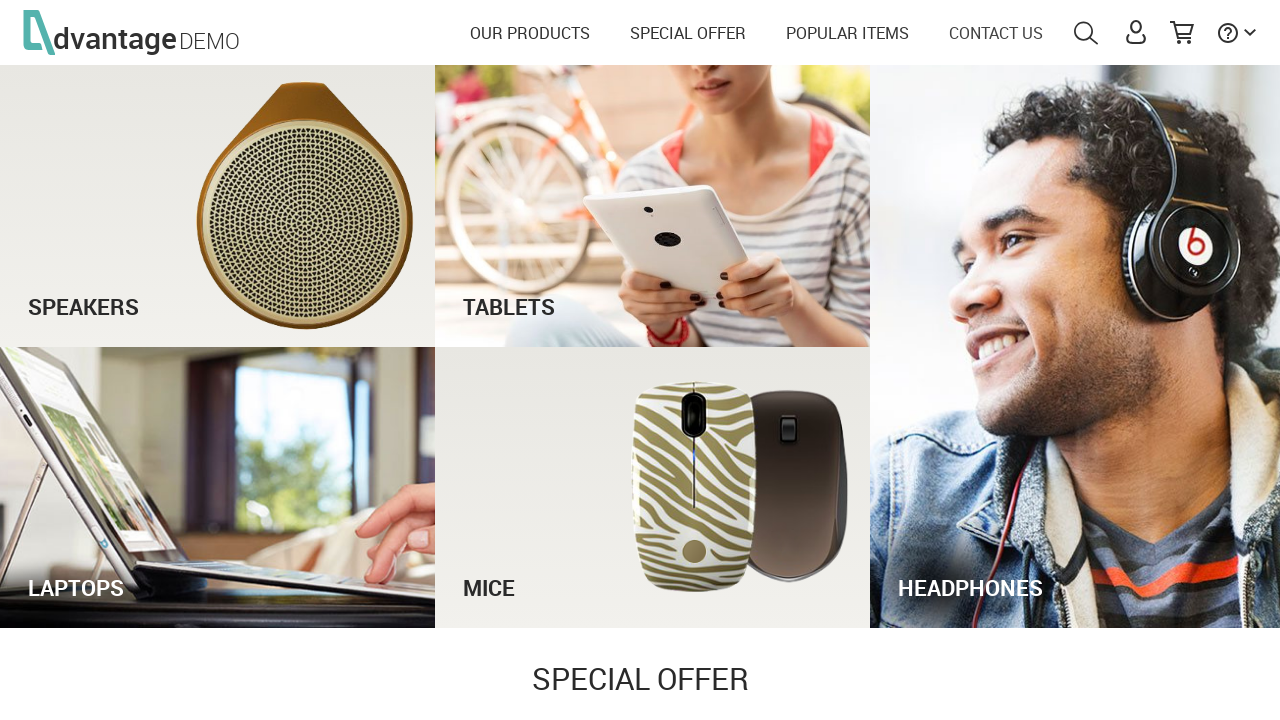

Pressed Enter to submit search for 'Sabonete' on #autoComplete
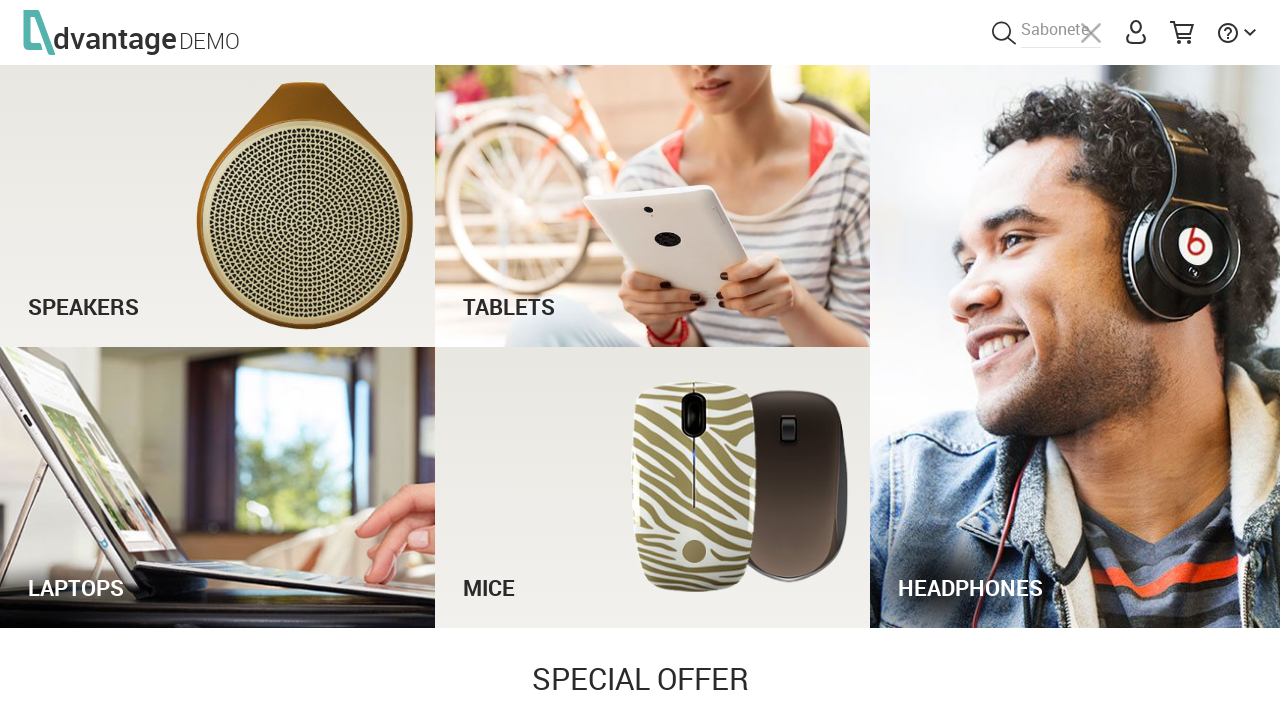

Search results area loaded
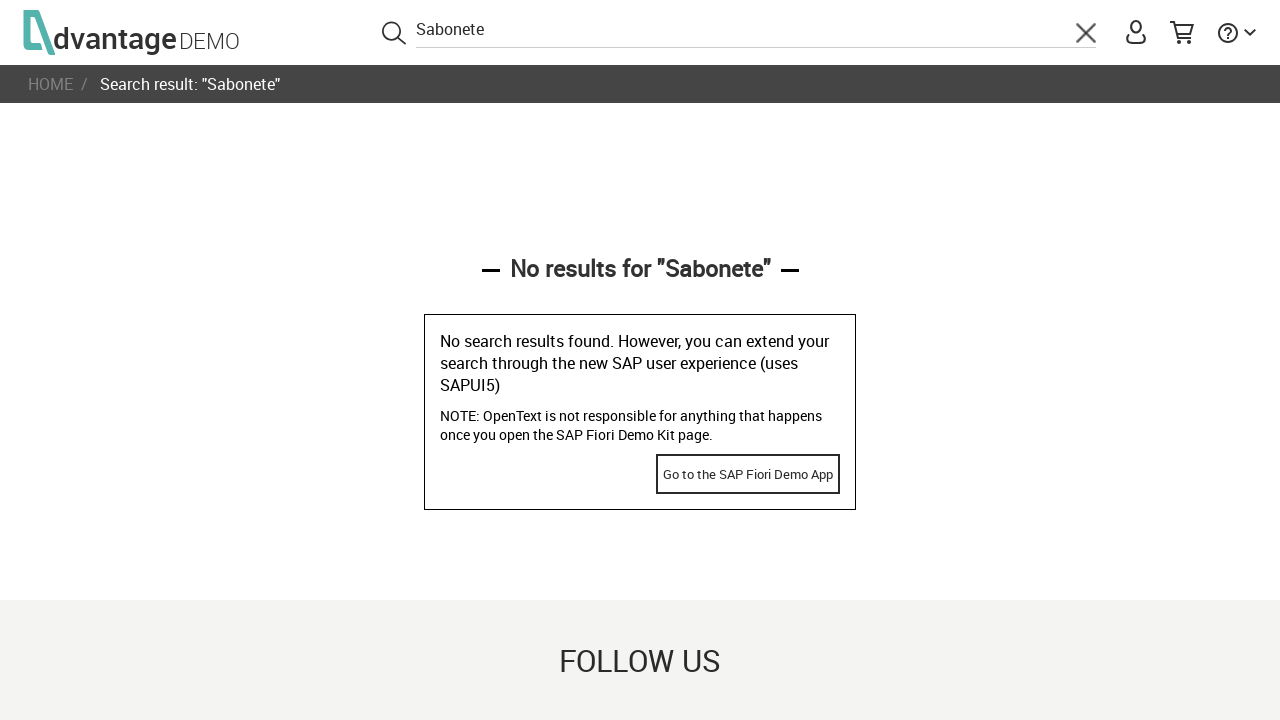

Extracted search result message: 
                     No results for "Sabonete"
                    
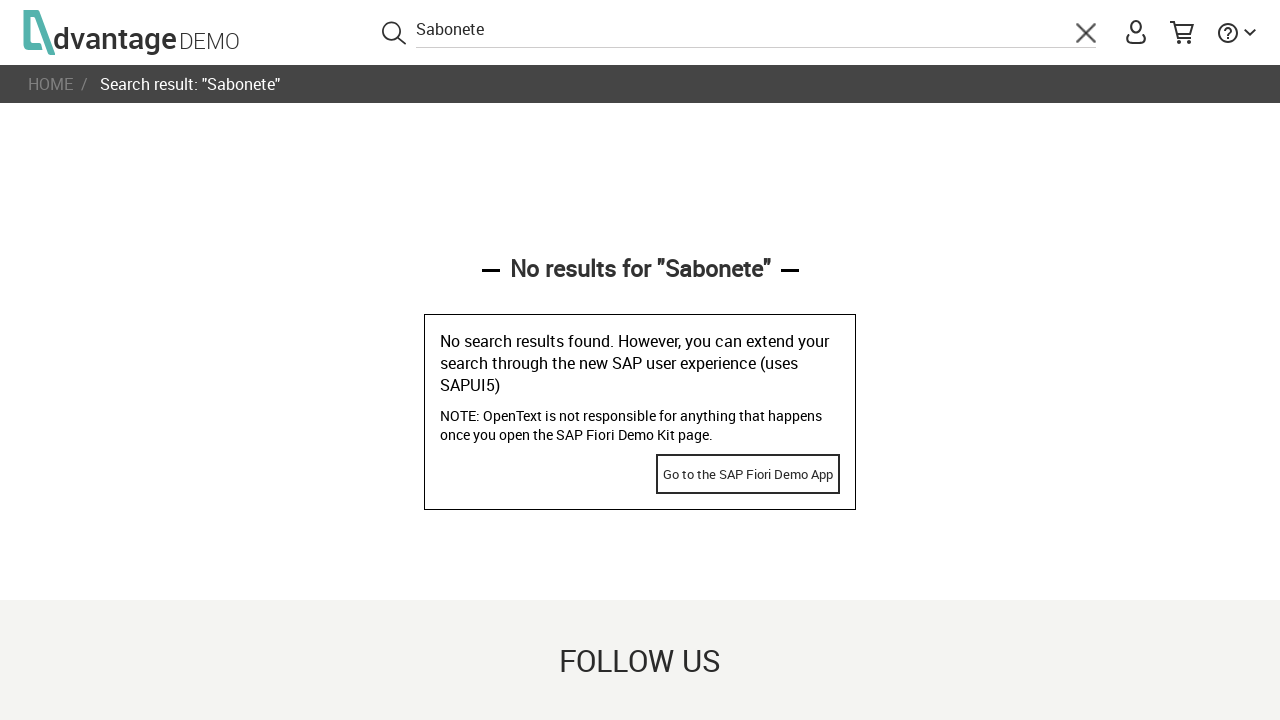

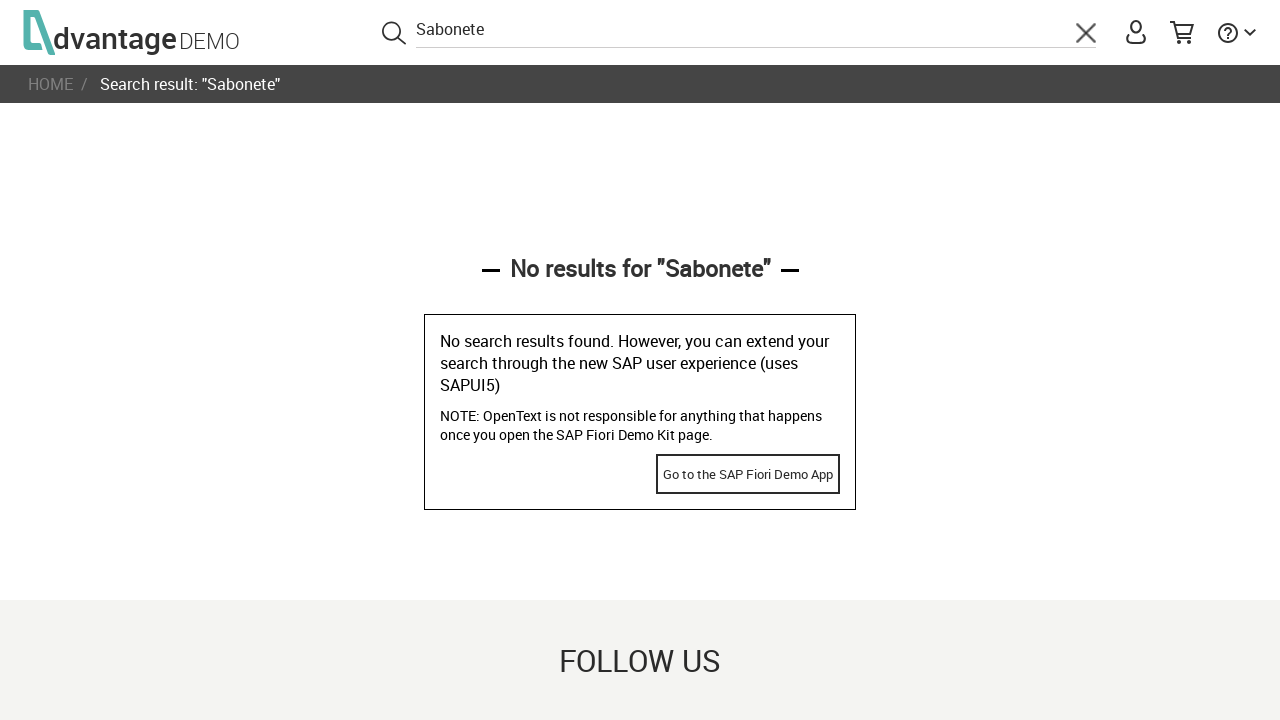